Tests login form security against XSS in username field

Starting URL: https://www.saucedemo.com/

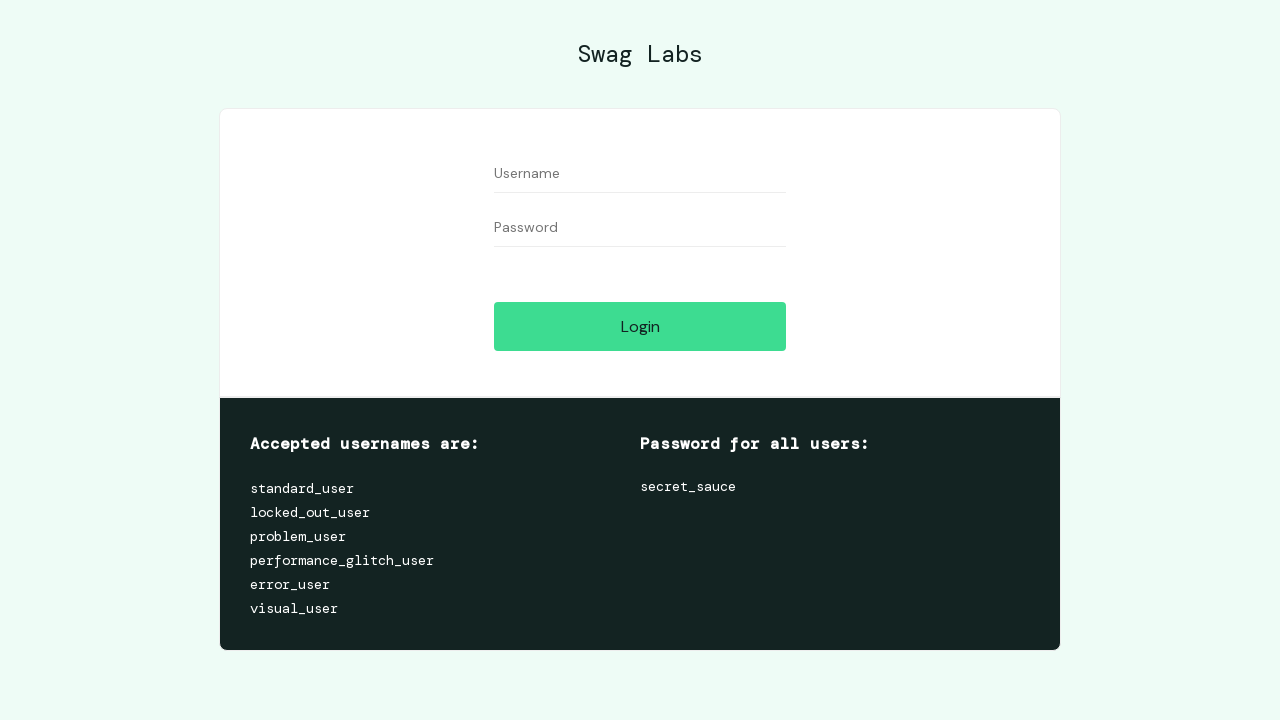

Filled username field with XSS payload '<script>allert(1)</script>' on #user-name
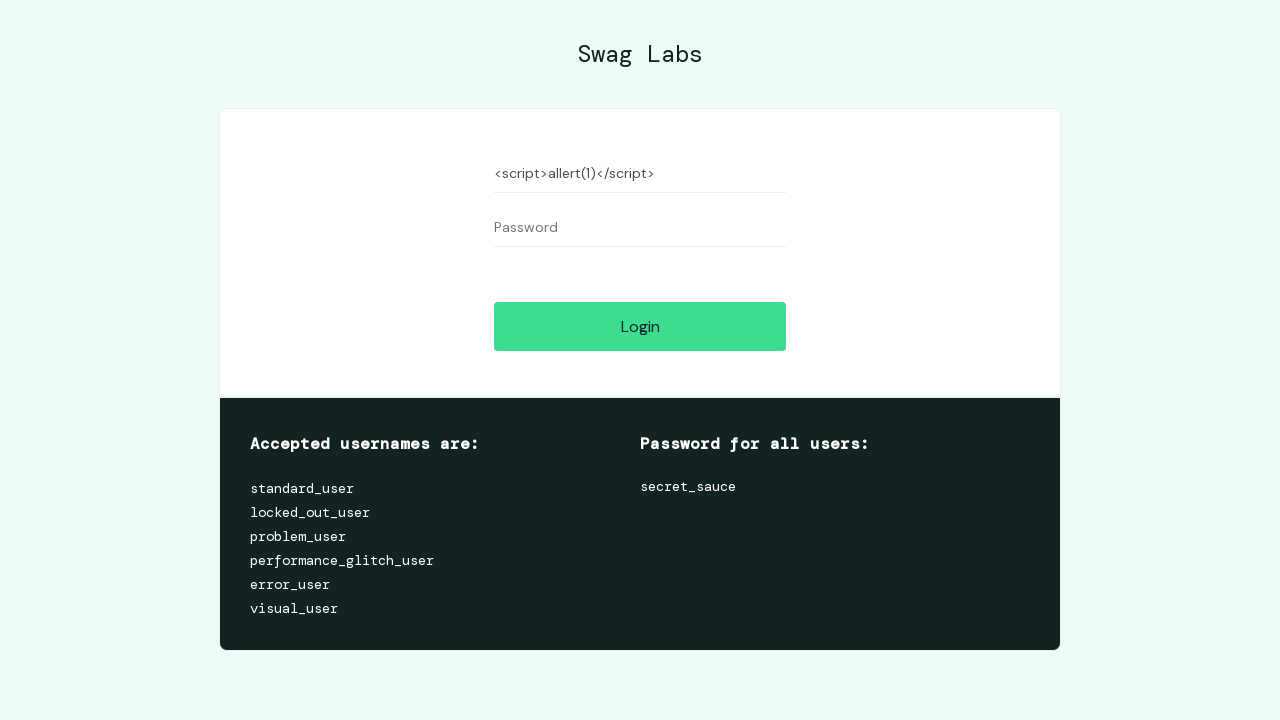

Filled password field with 'secret_sauce' on #password
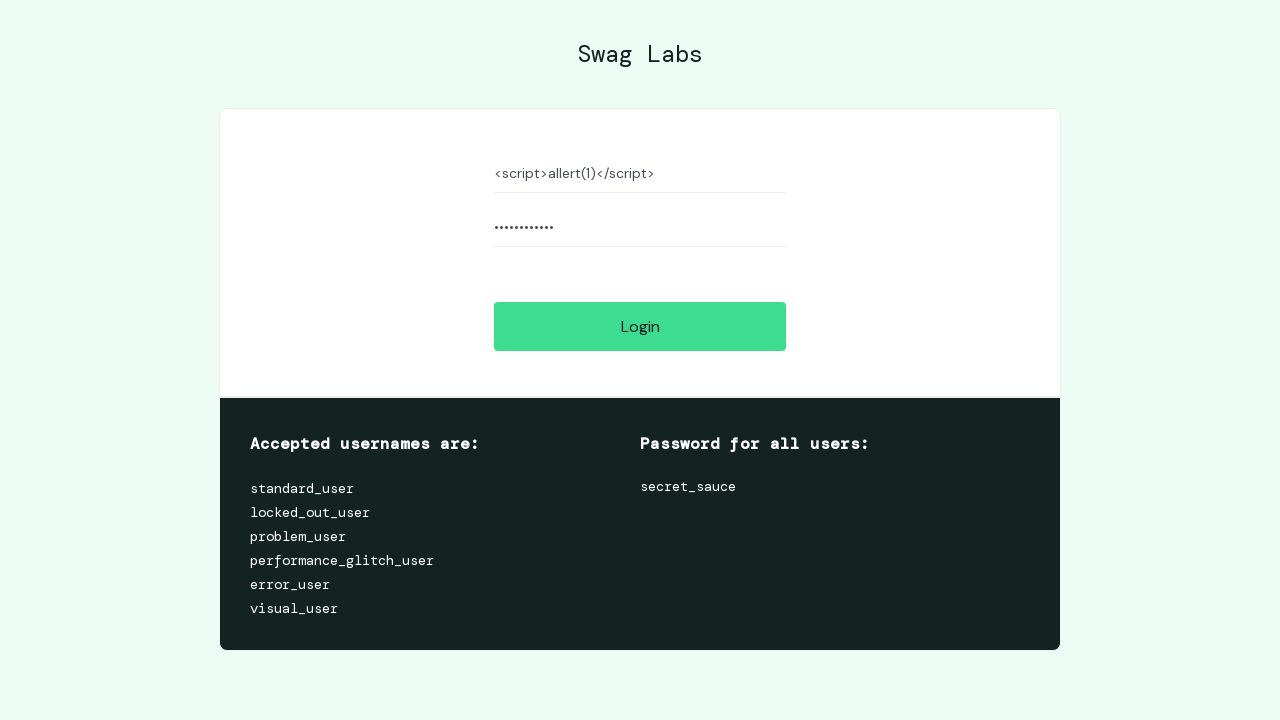

Clicked login button at (640, 326) on #login-button
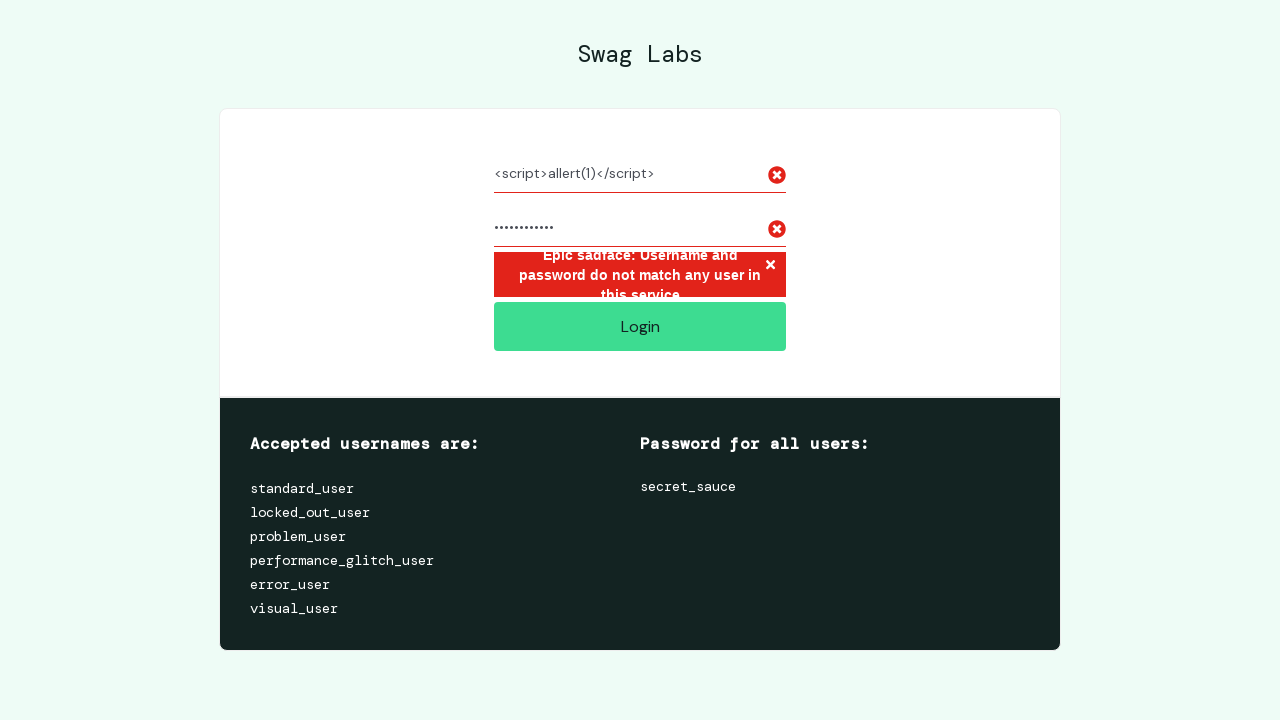

Located error message element
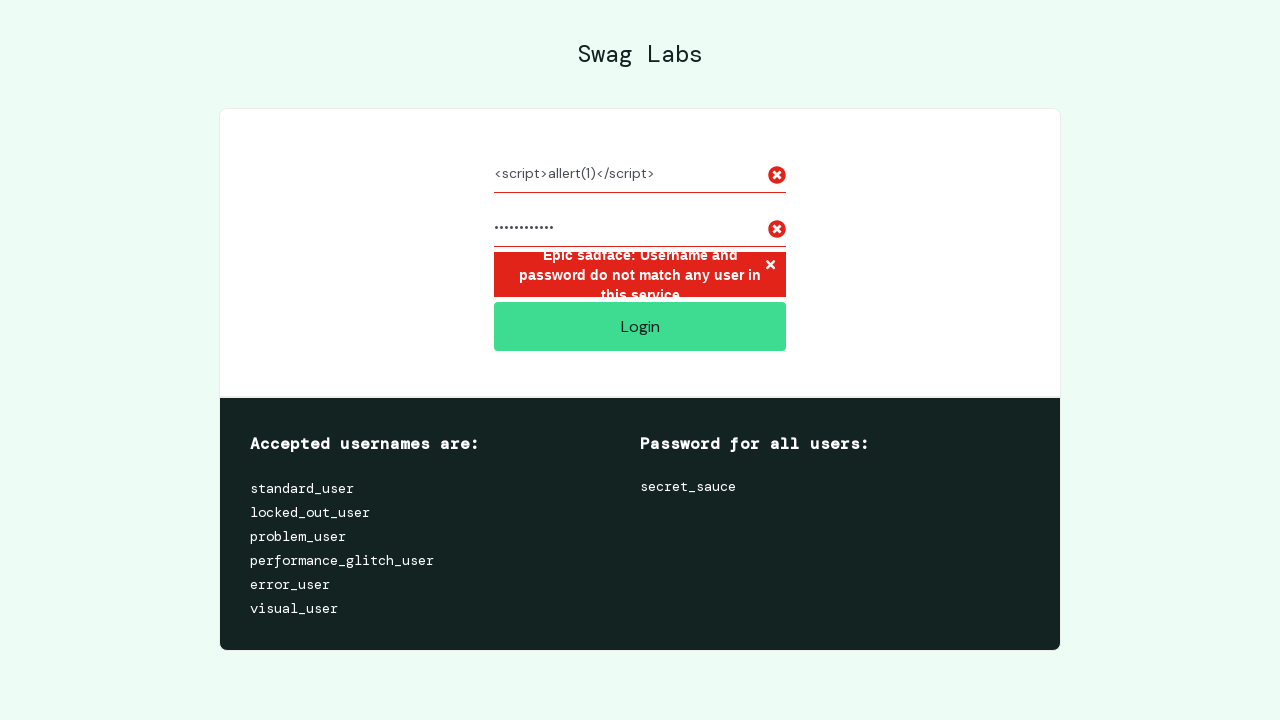

Verified error message: 'Epic sadface: Username and password do not match any user in this service'
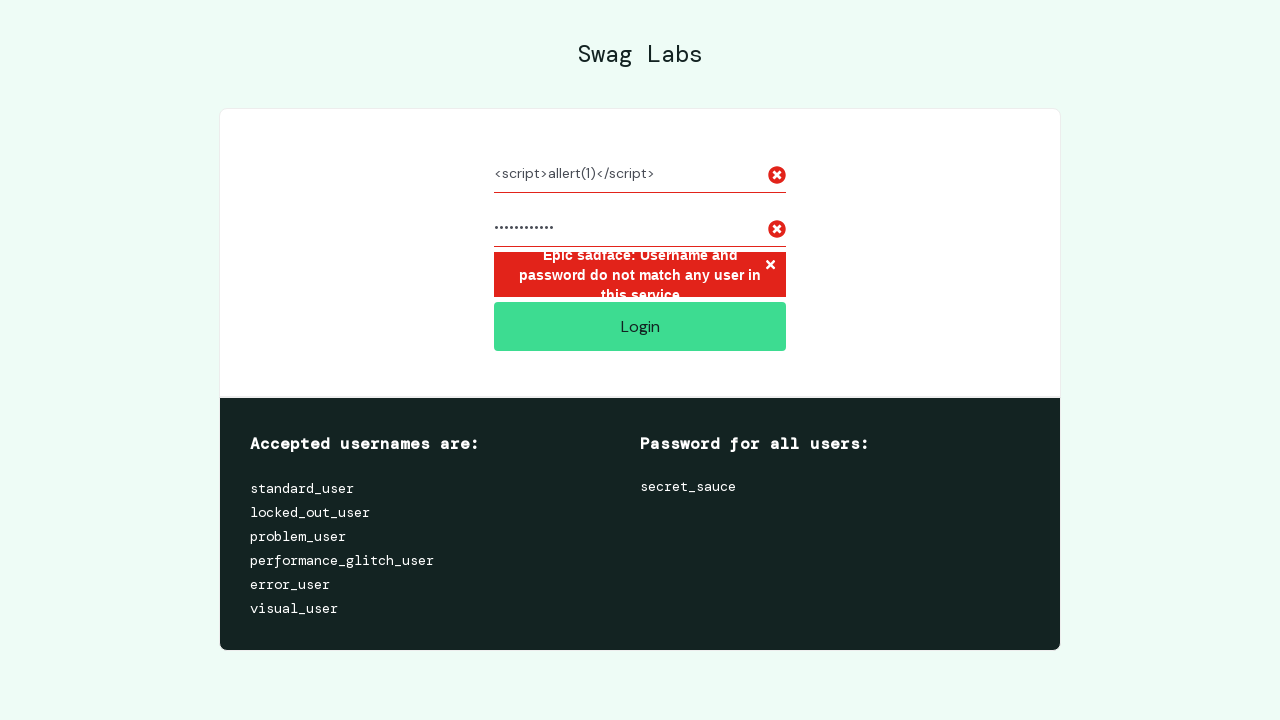

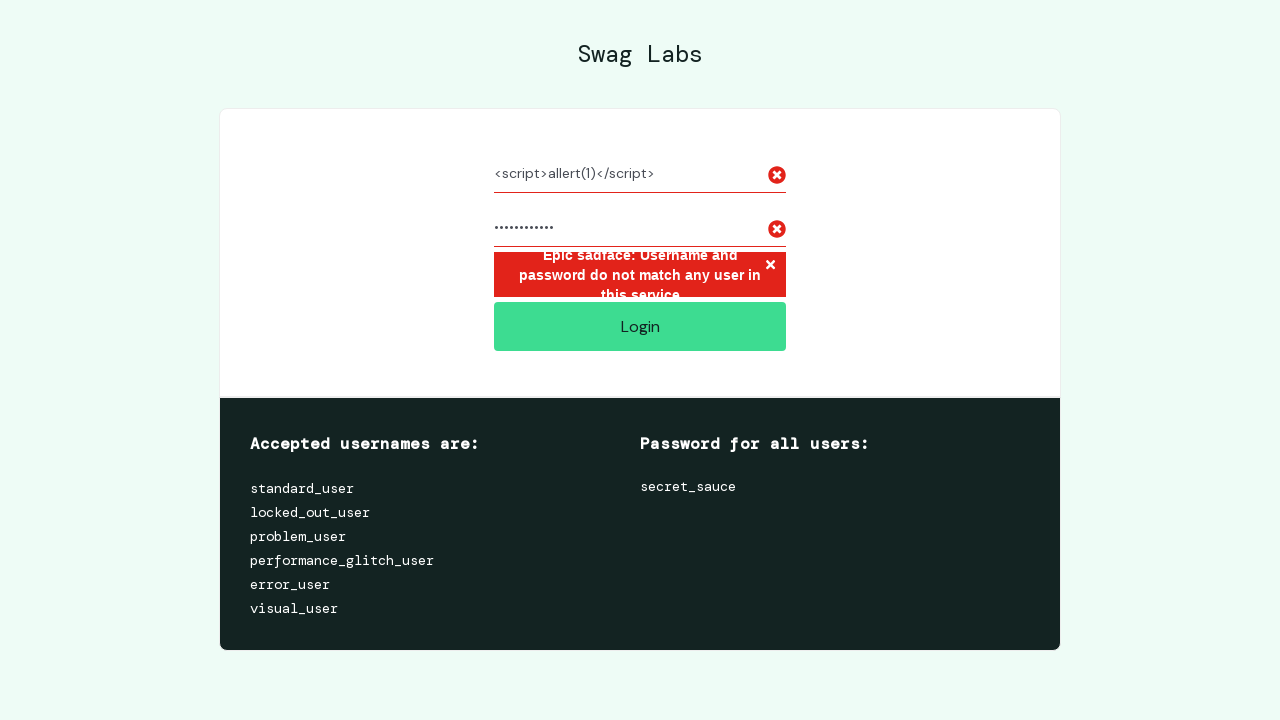